Verifies that all images on the pages have valid src attributes that return successful HTTP responses.

Starting URL: https://ntig-uppsala.github.io/Frisor-Saxe/index.html

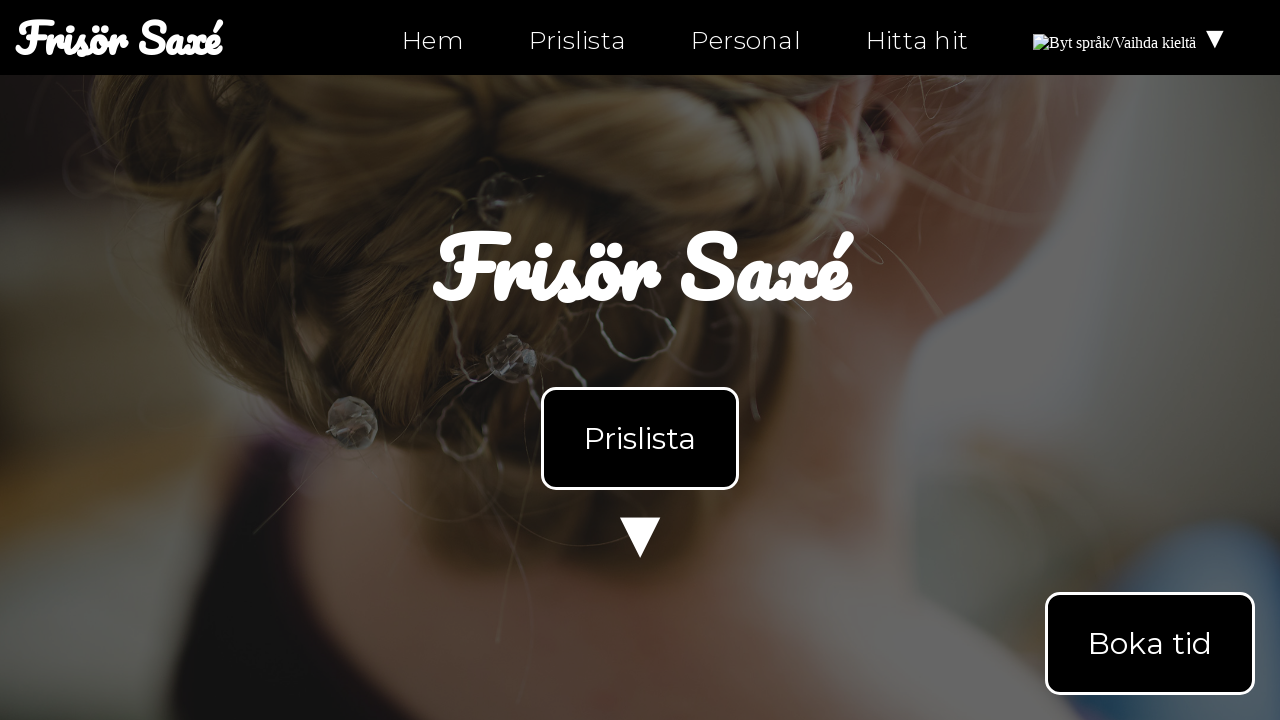

Navigated to index.html
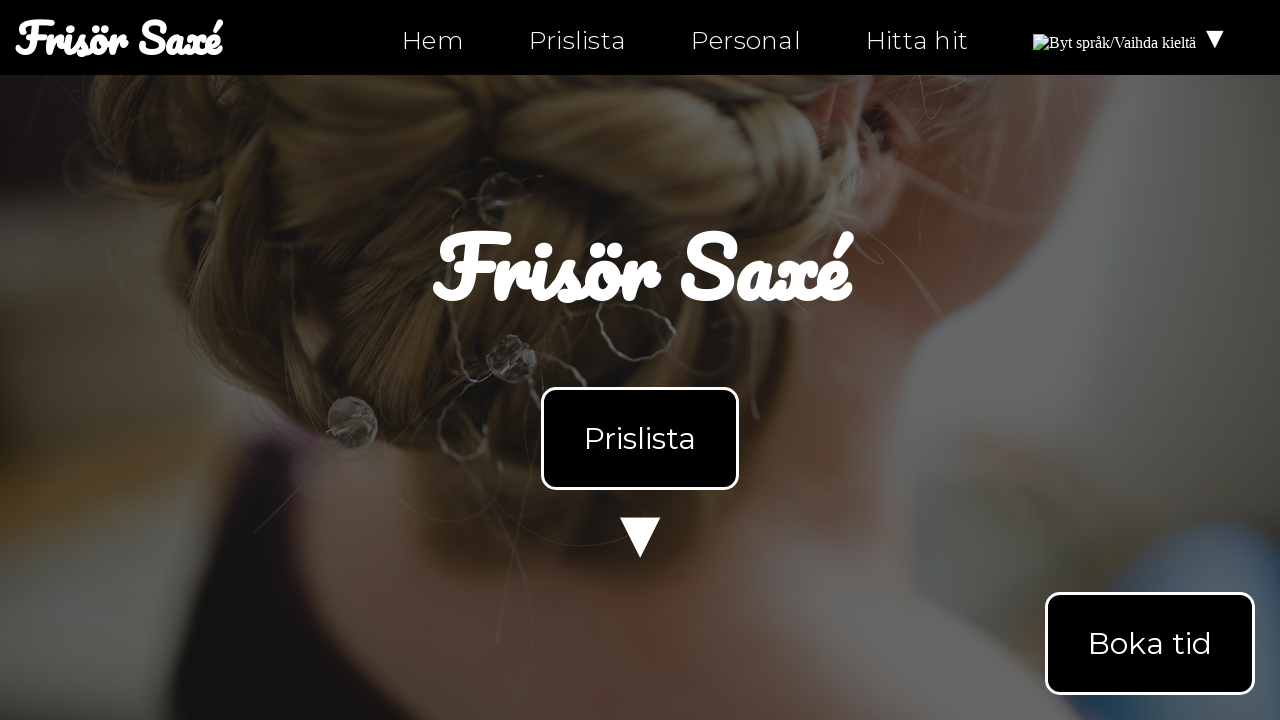

Waited for images to load on index.html
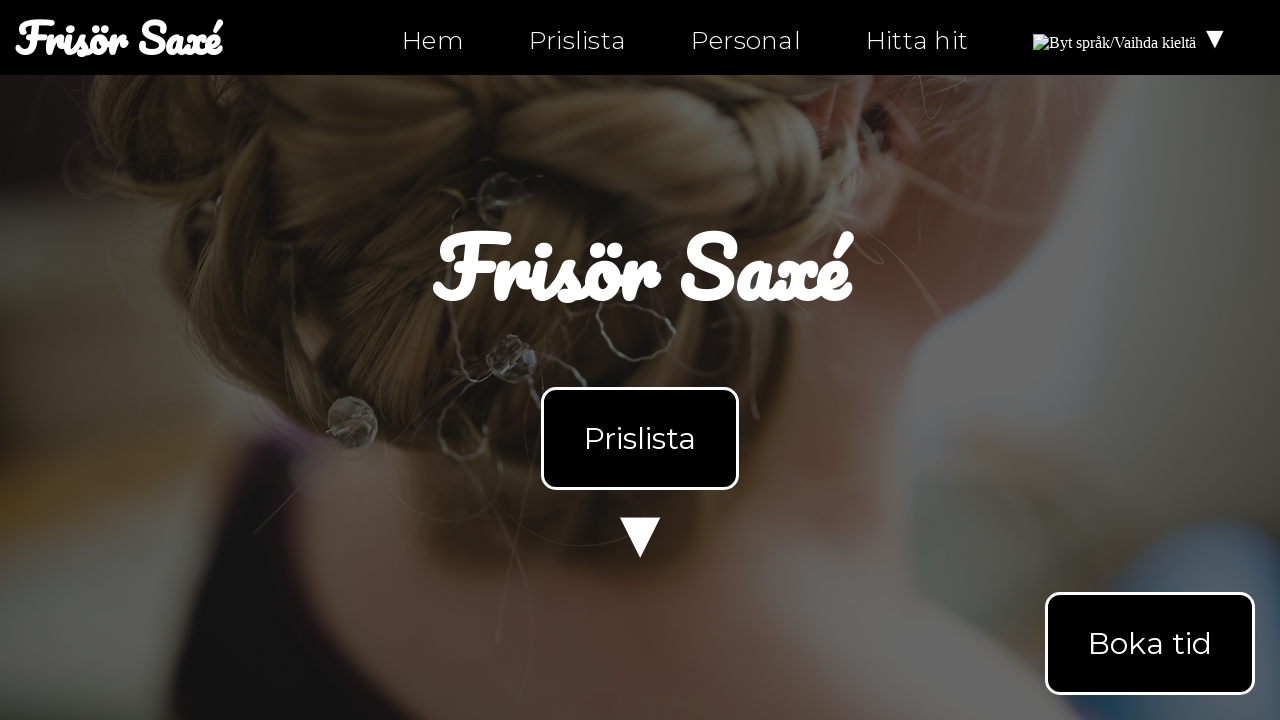

Found 4 images on index.html
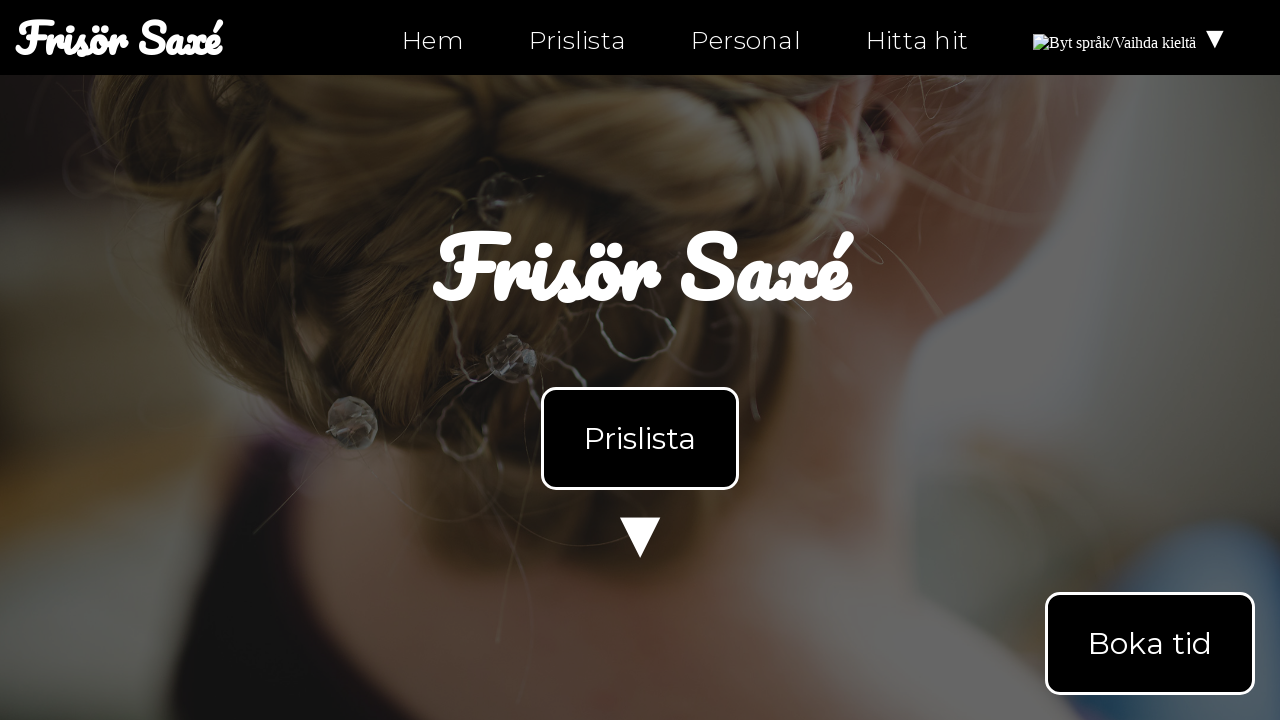

Verified image src attribute: https://upload.wikimedia.org/wikipedia/commons/4/4c/Flag_of_Sweden.svg
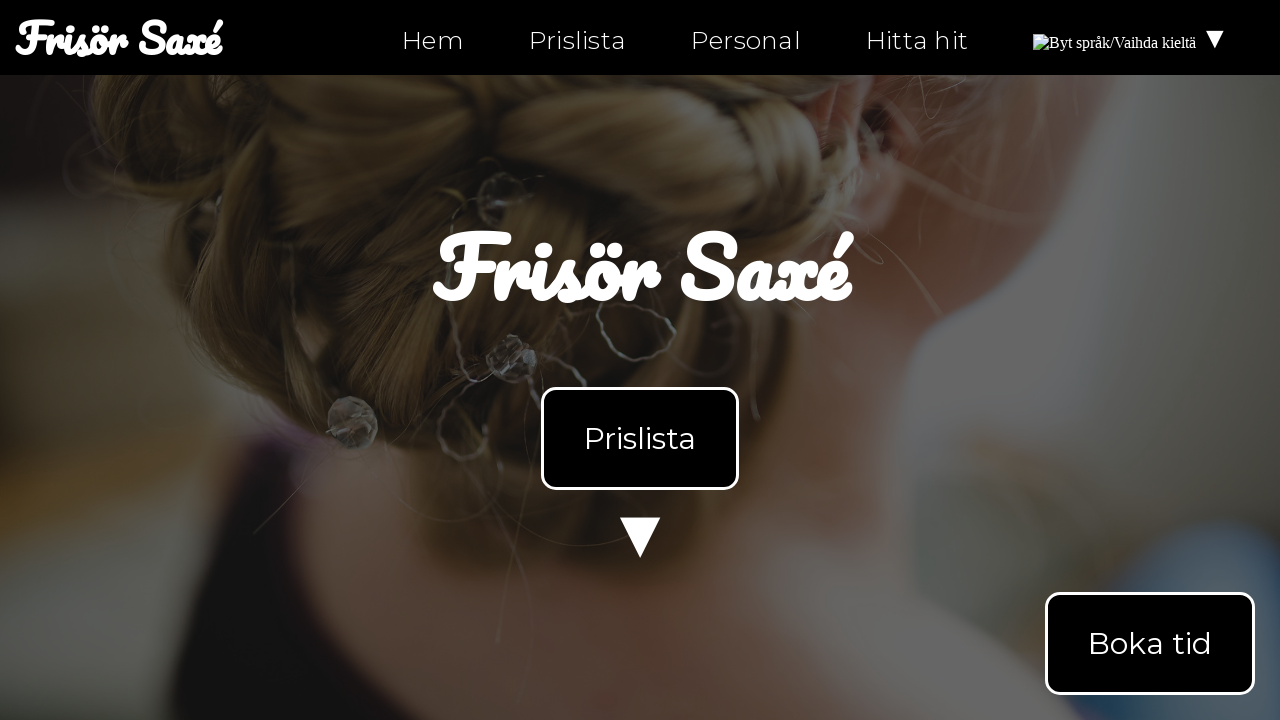

Verified image src attribute: https://upload.wikimedia.org/wikipedia/commons/4/4c/Flag_of_Sweden.svg
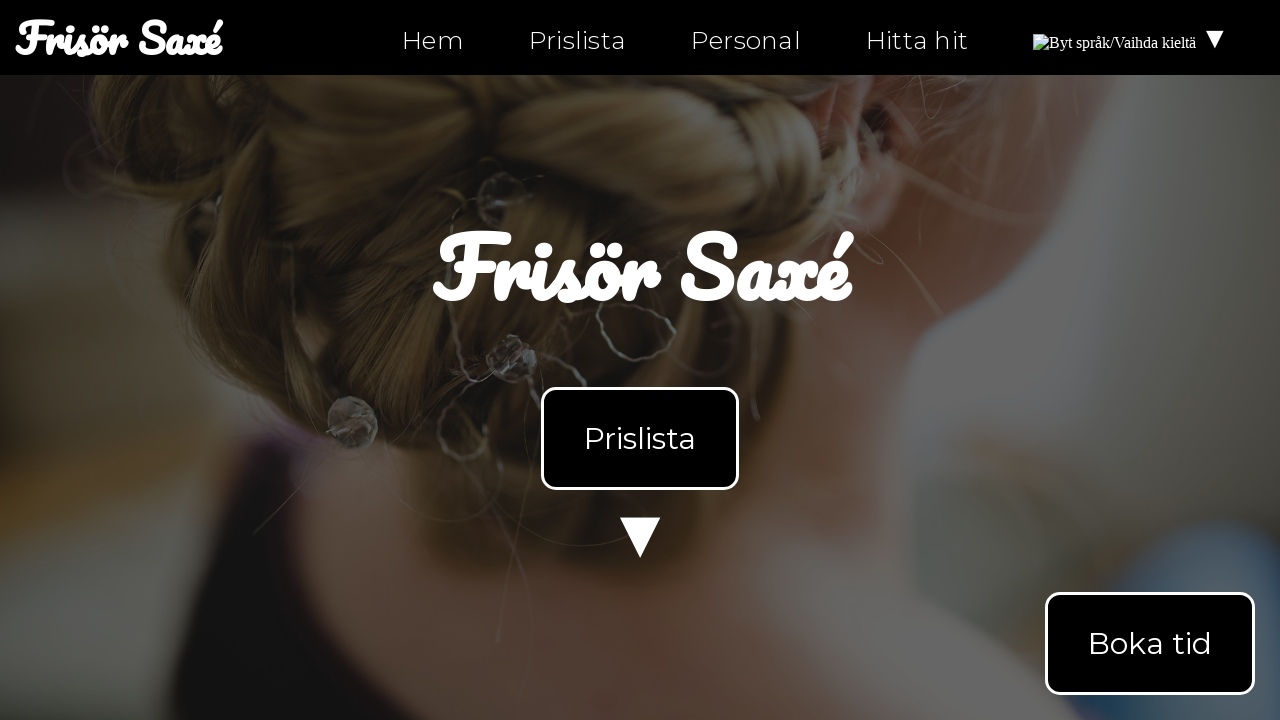

Verified image src attribute: https://upload.wikimedia.org/wikipedia/commons/b/bc/Flag_of_Finland.svg
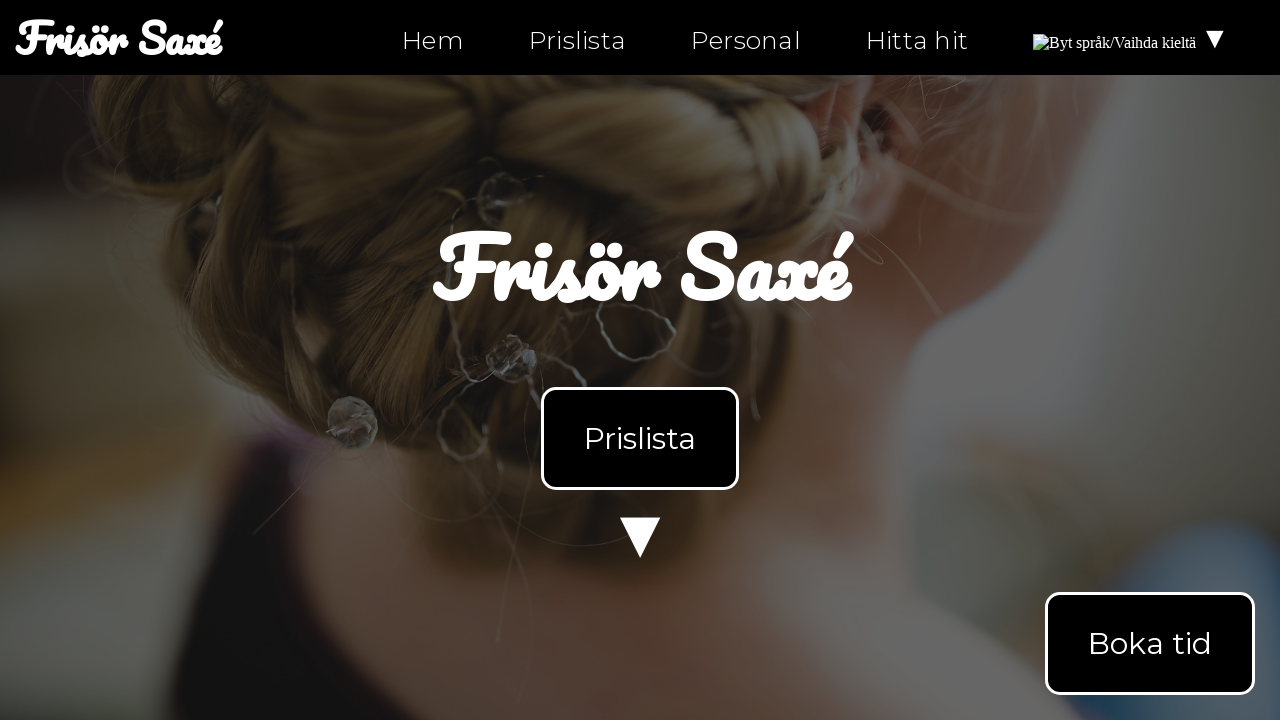

Verified image src attribute: assets/images/bild2.jpg
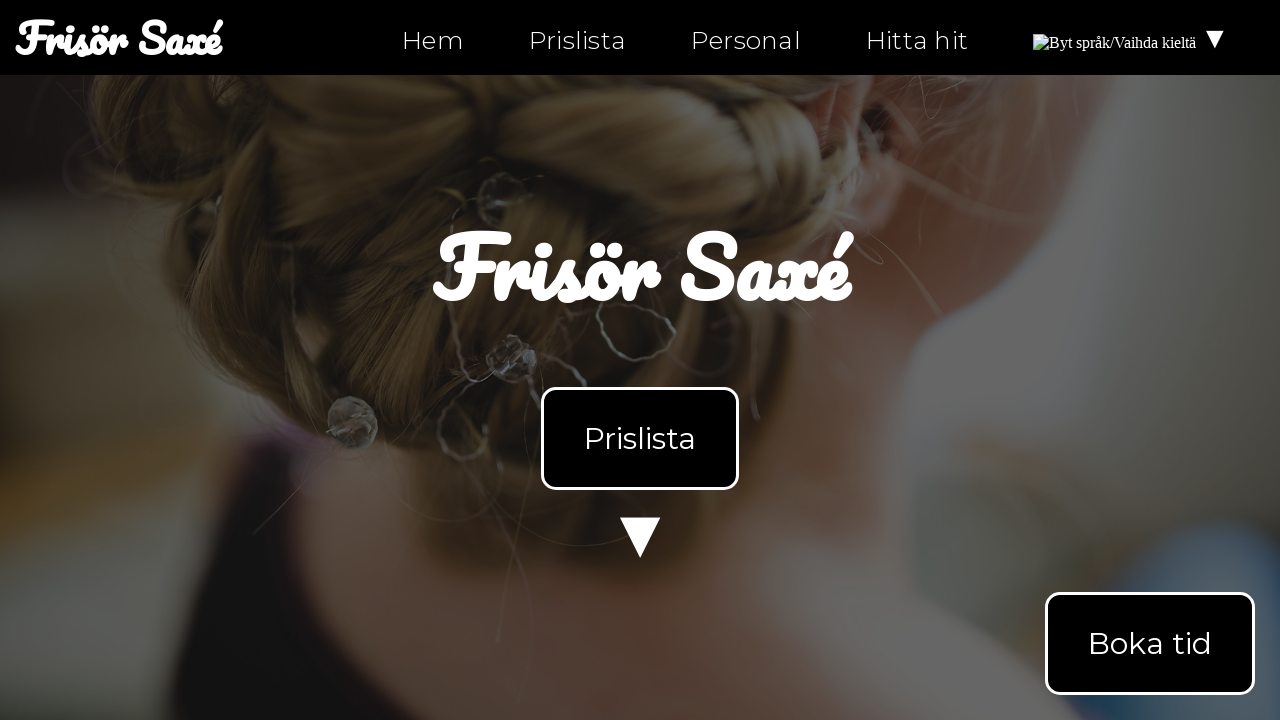

Navigated to personal.html
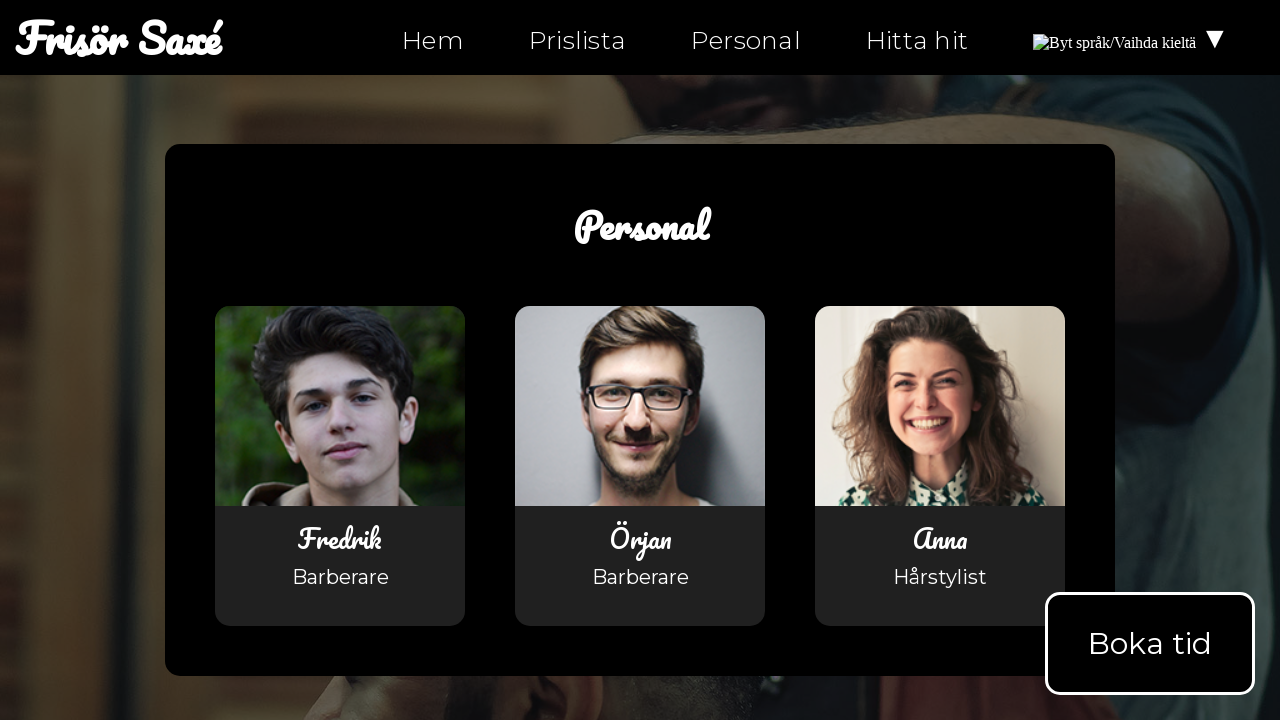

Found 7 images on personal.html
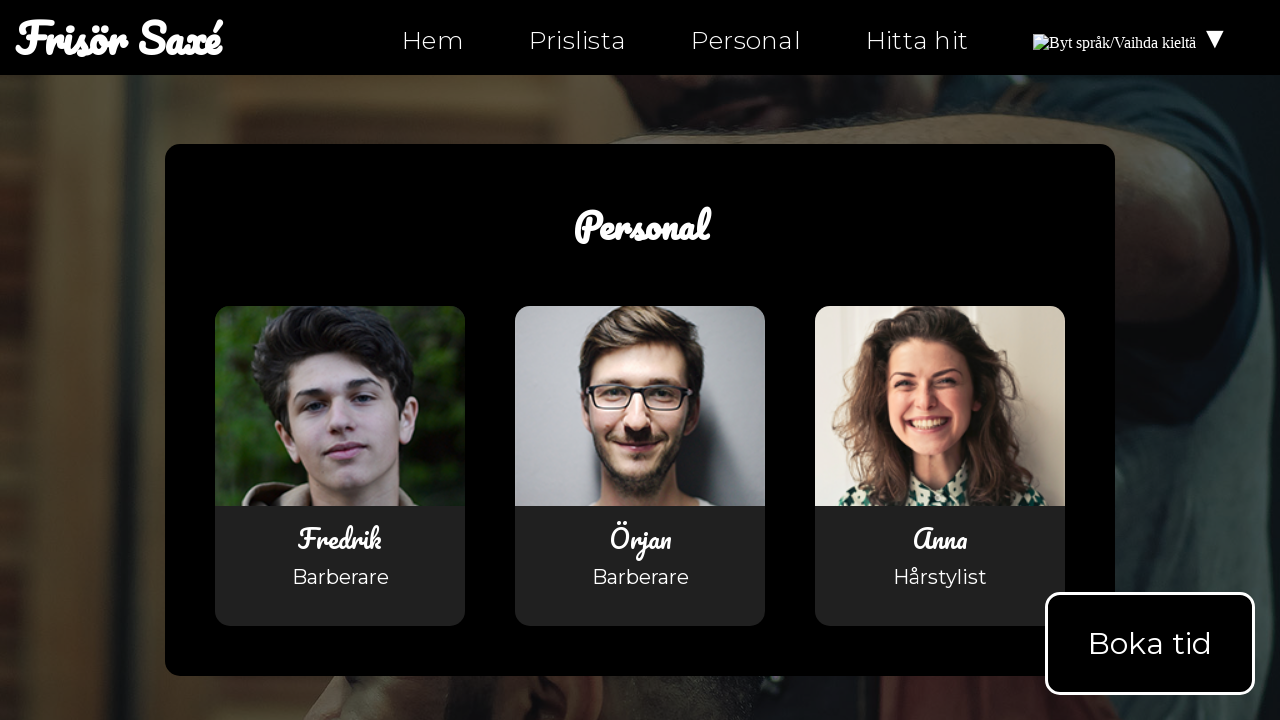

Verified image src attribute: https://upload.wikimedia.org/wikipedia/commons/4/4c/Flag_of_Sweden.svg
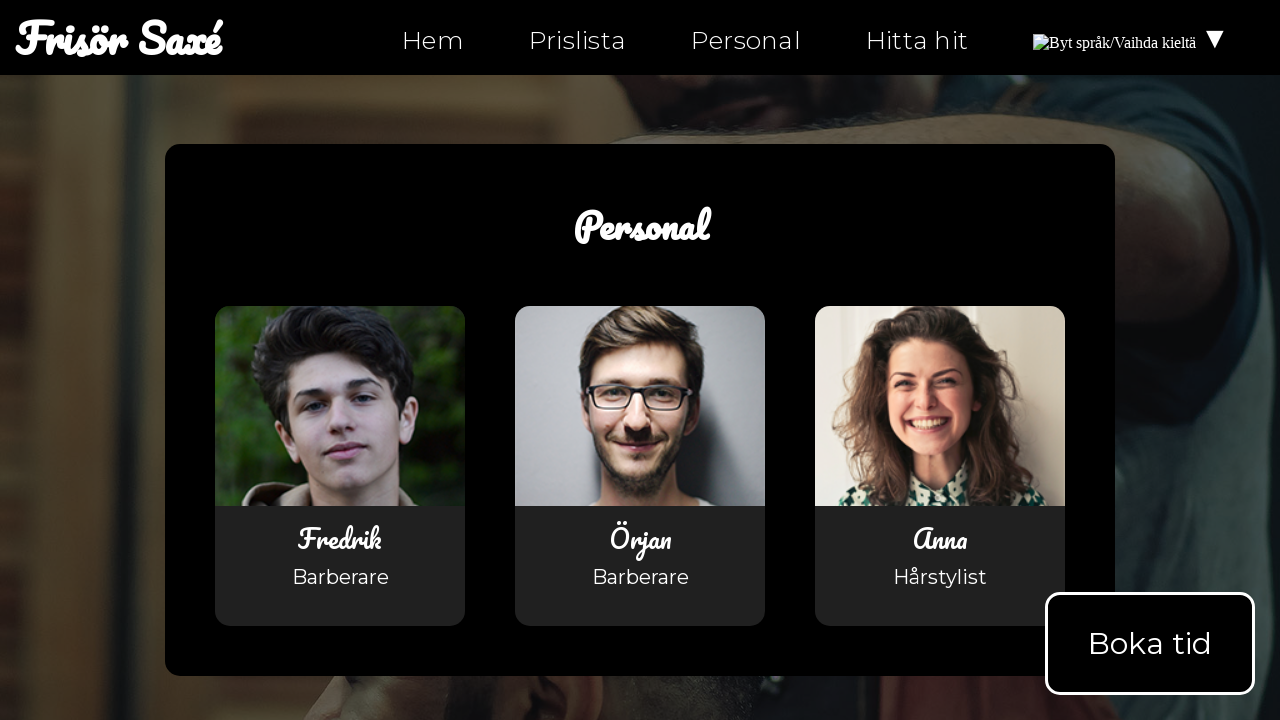

Verified image src attribute: https://upload.wikimedia.org/wikipedia/commons/4/4c/Flag_of_Sweden.svg
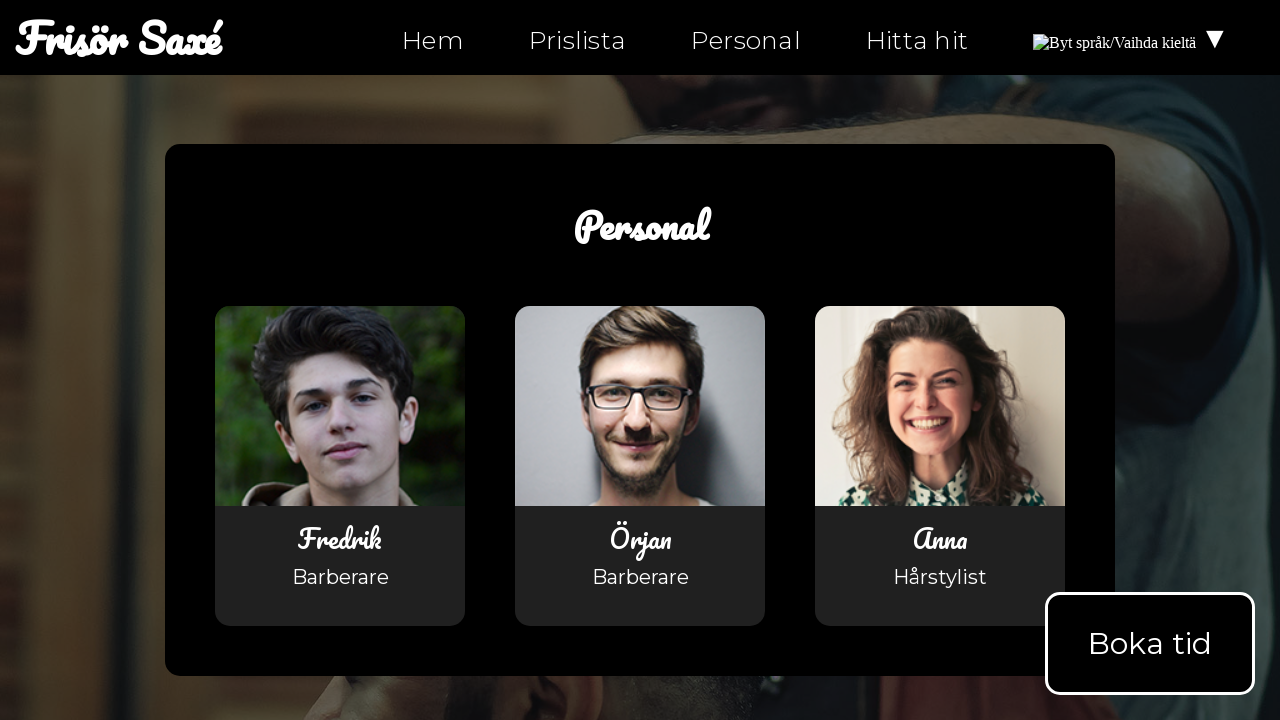

Verified image src attribute: https://upload.wikimedia.org/wikipedia/commons/b/bc/Flag_of_Finland.svg
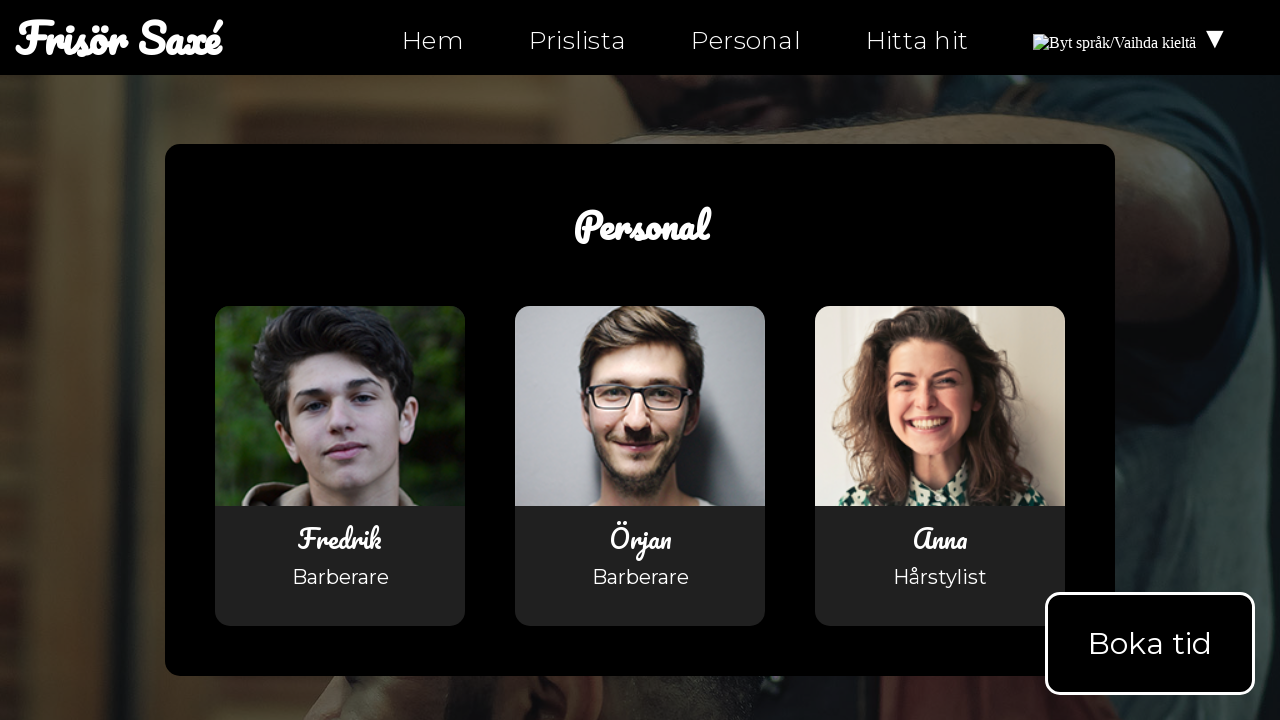

Verified image src attribute: assets/images/bild3.jpg
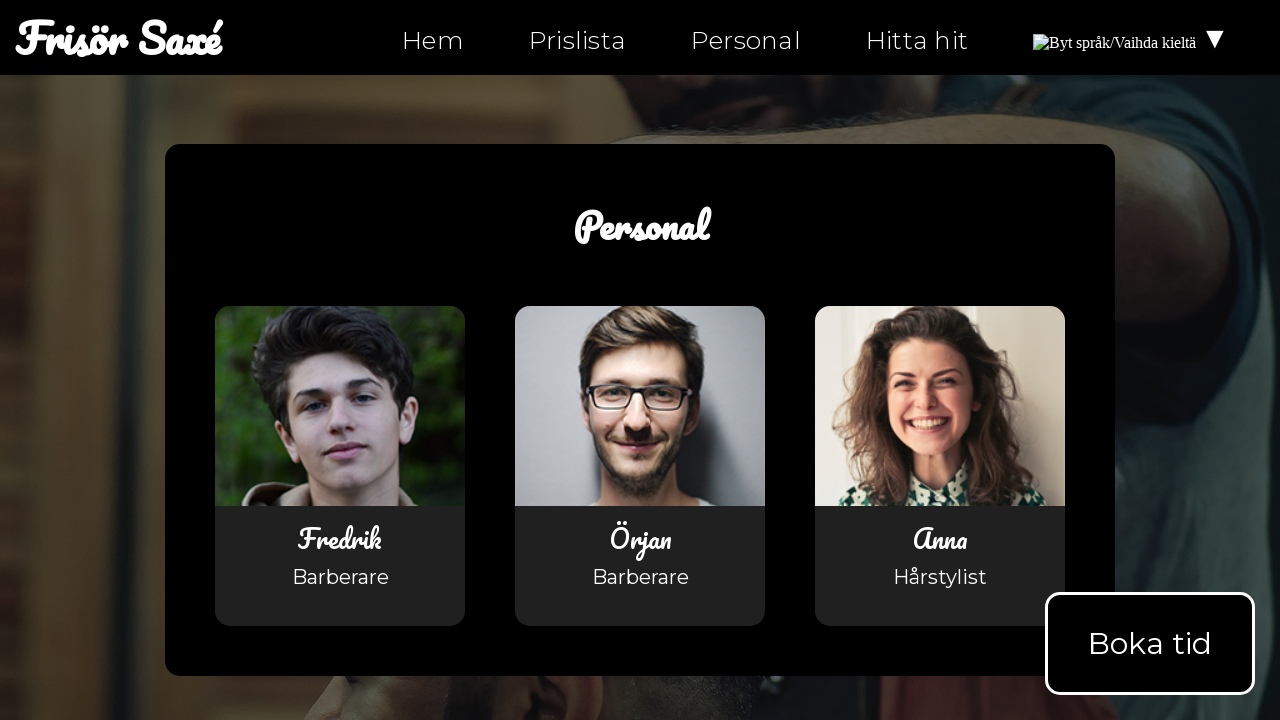

Verified image src attribute: assets/images/fredrik_ortqvist.png
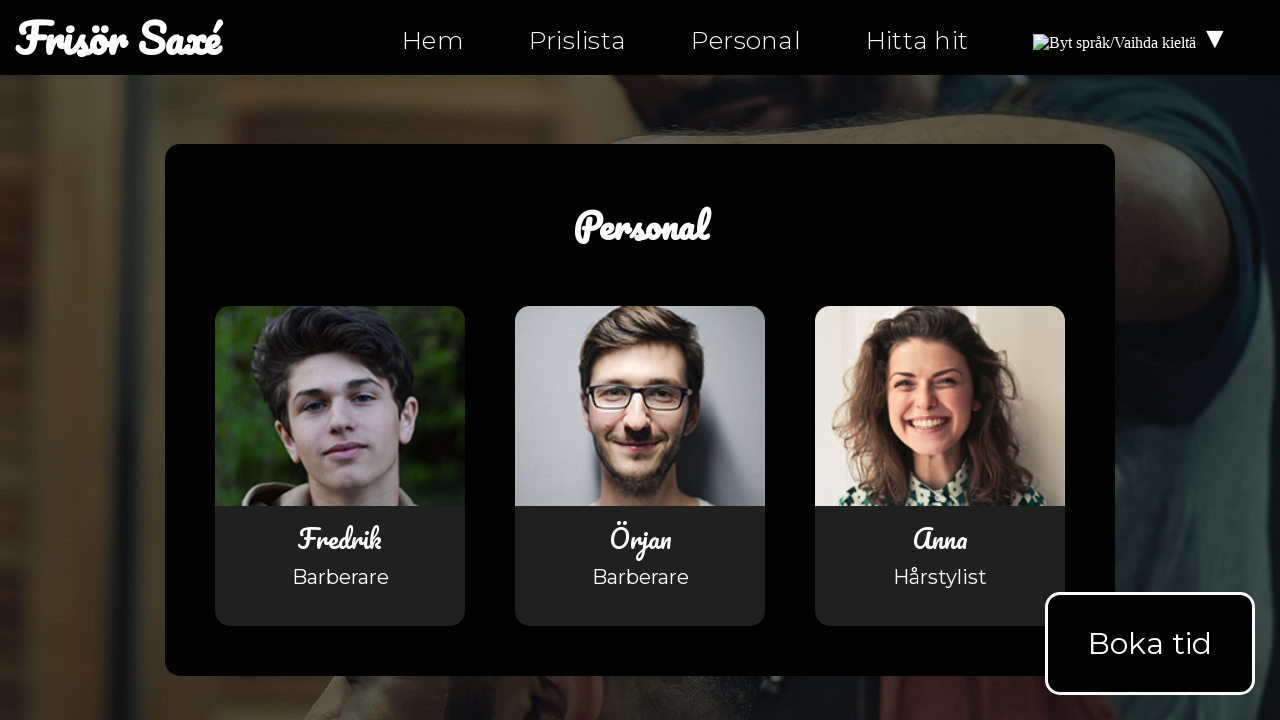

Verified image src attribute: assets/images/orjan_johansson.png
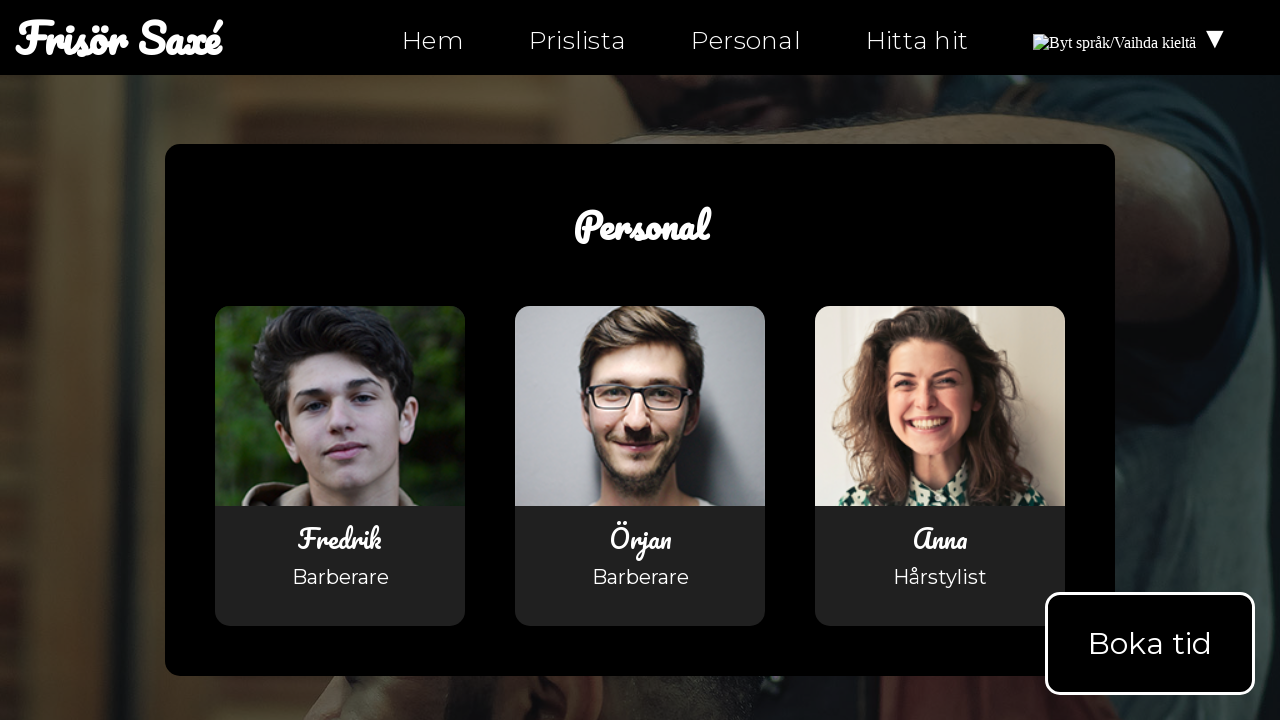

Verified image src attribute: assets/images/anna_pettersson.png
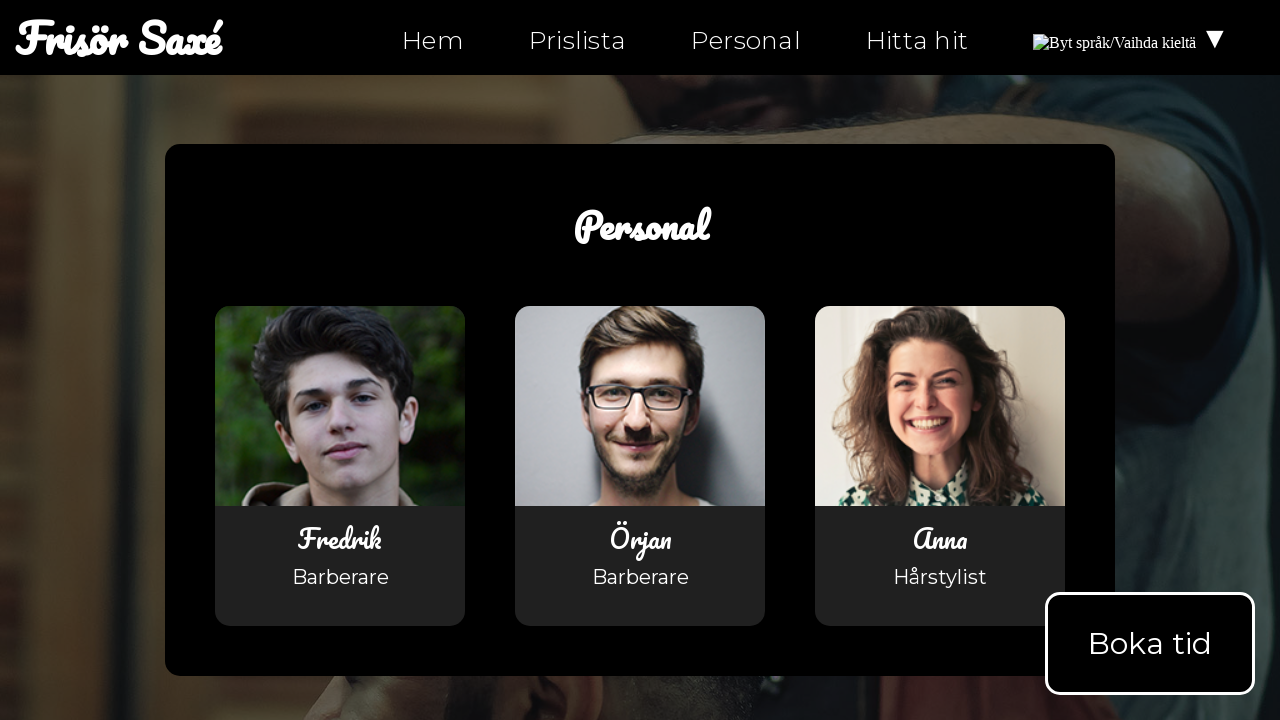

Navigated to hitta-hit.html
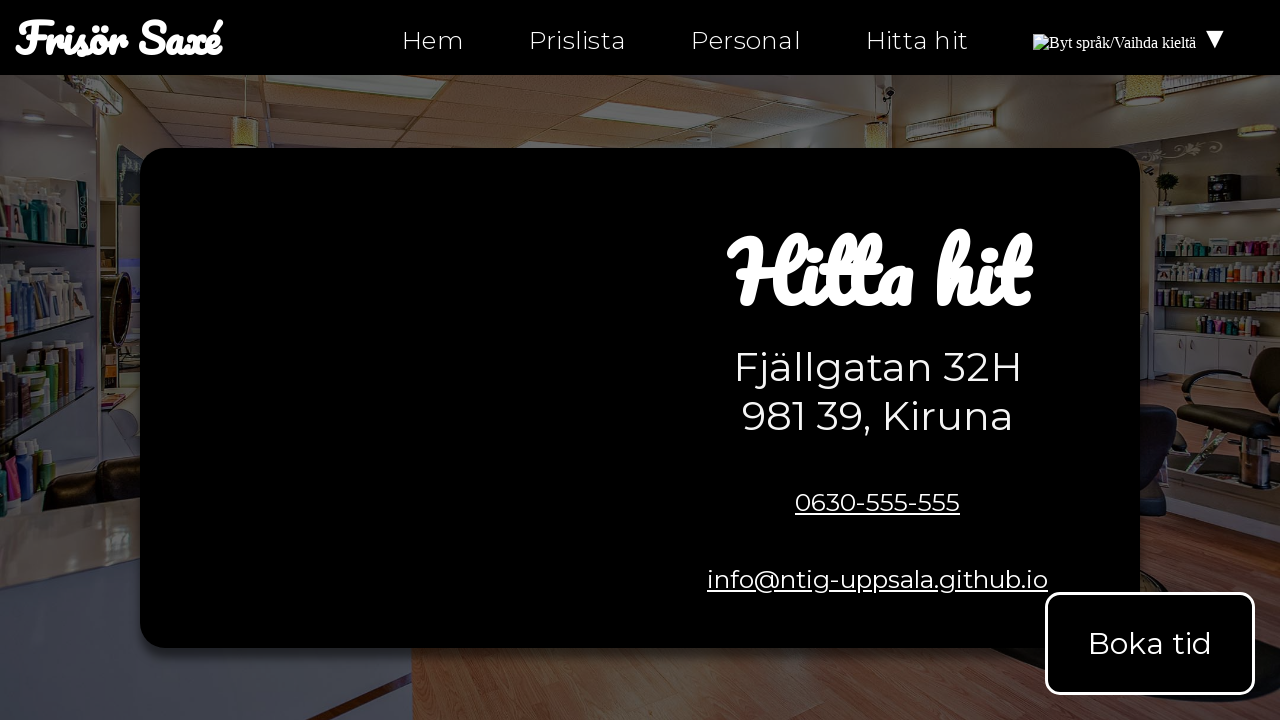

Found 4 images on hitta-hit.html
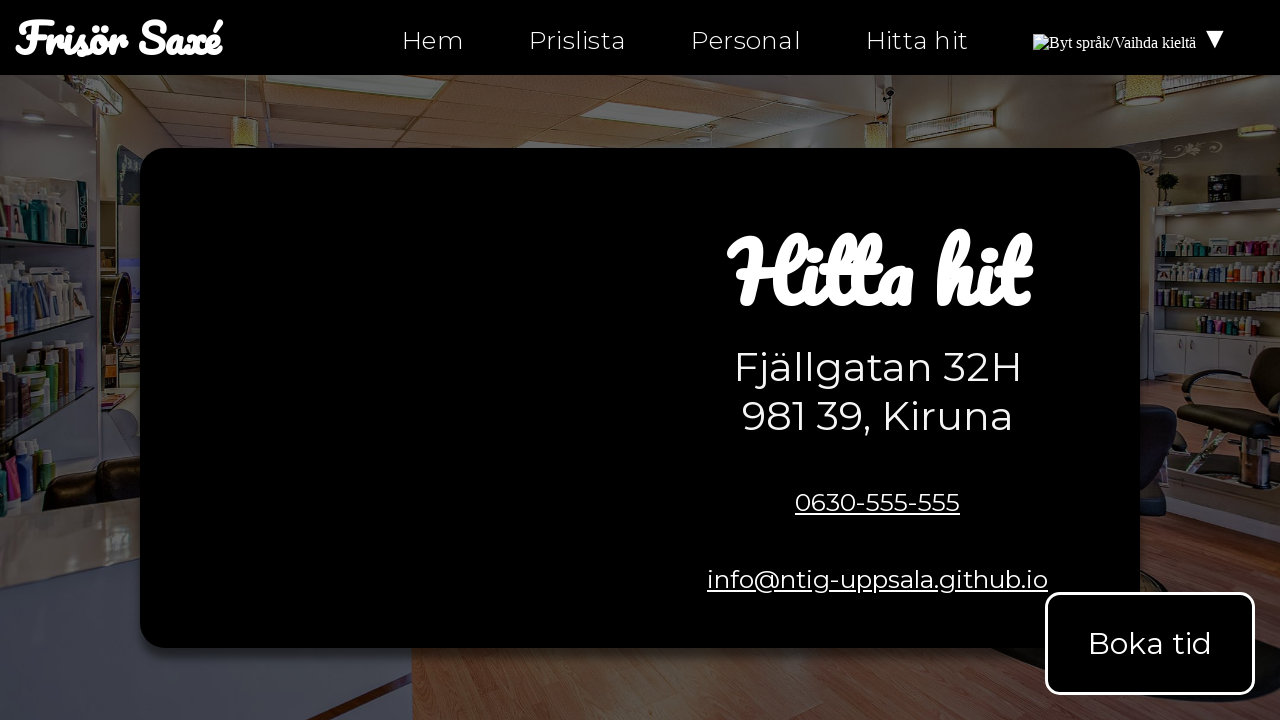

Verified image src attribute: https://upload.wikimedia.org/wikipedia/commons/4/4c/Flag_of_Sweden.svg
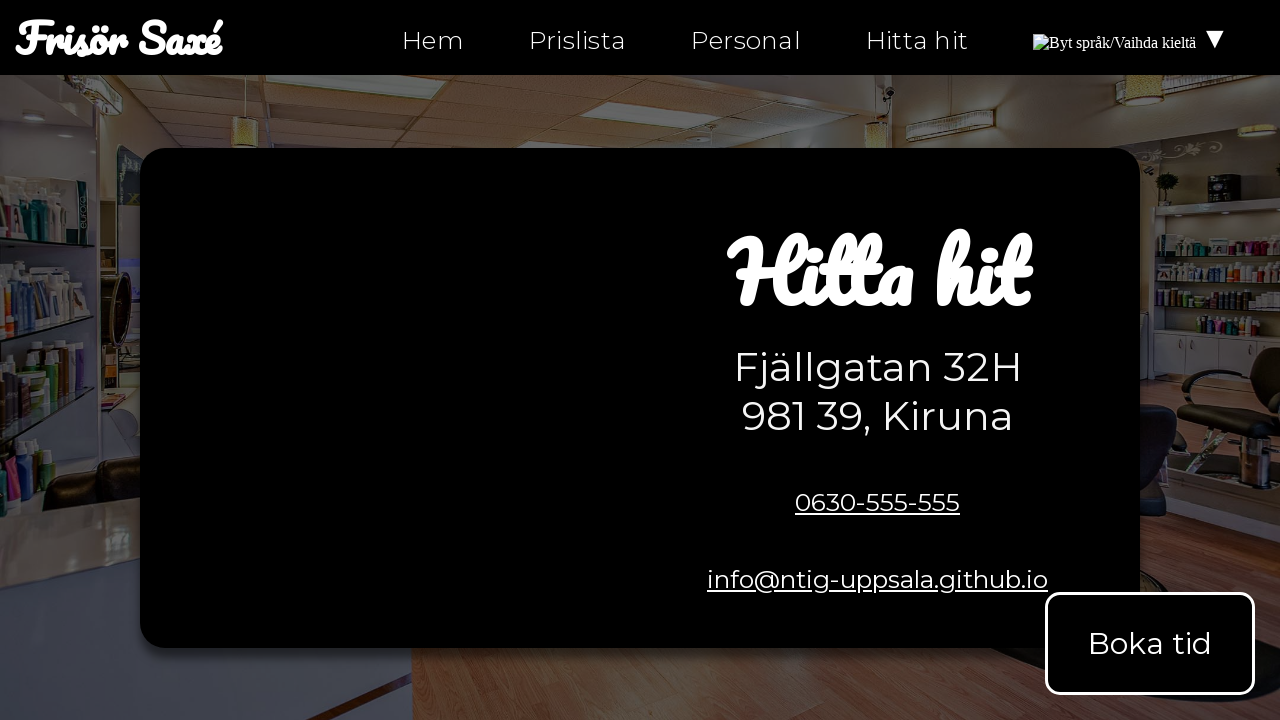

Verified image src attribute: https://upload.wikimedia.org/wikipedia/commons/4/4c/Flag_of_Sweden.svg
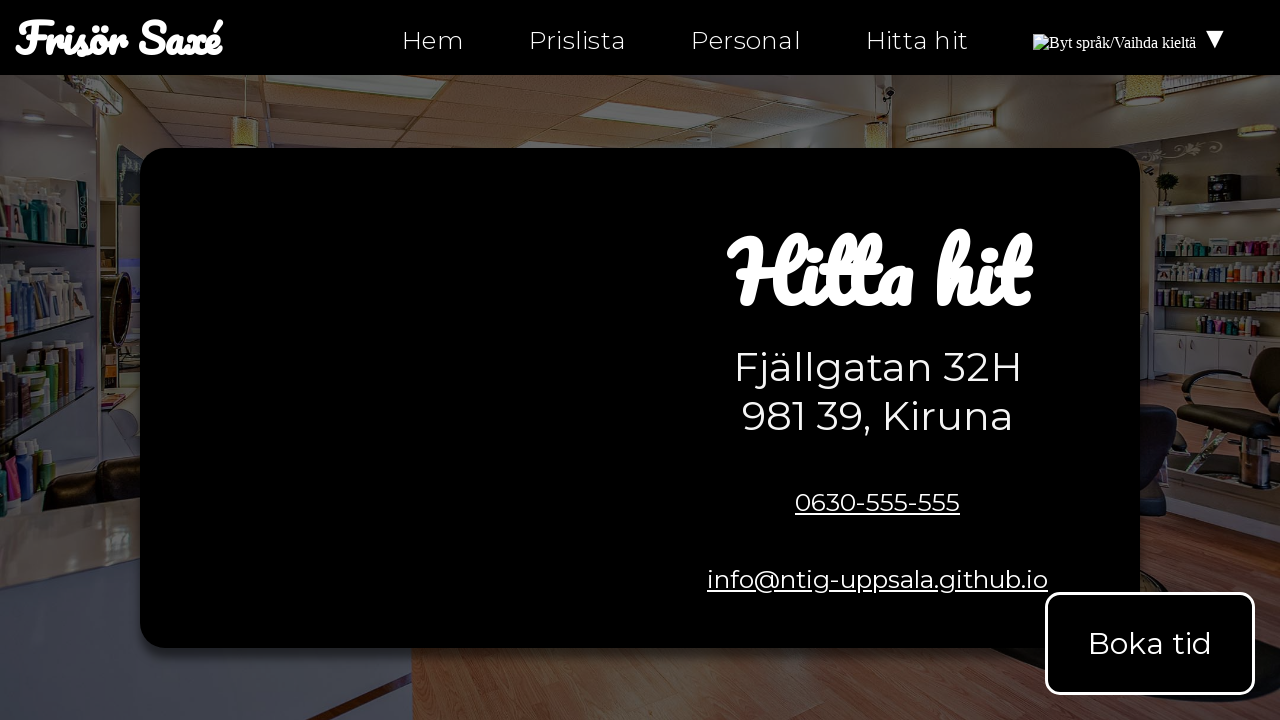

Verified image src attribute: https://upload.wikimedia.org/wikipedia/commons/b/bc/Flag_of_Finland.svg
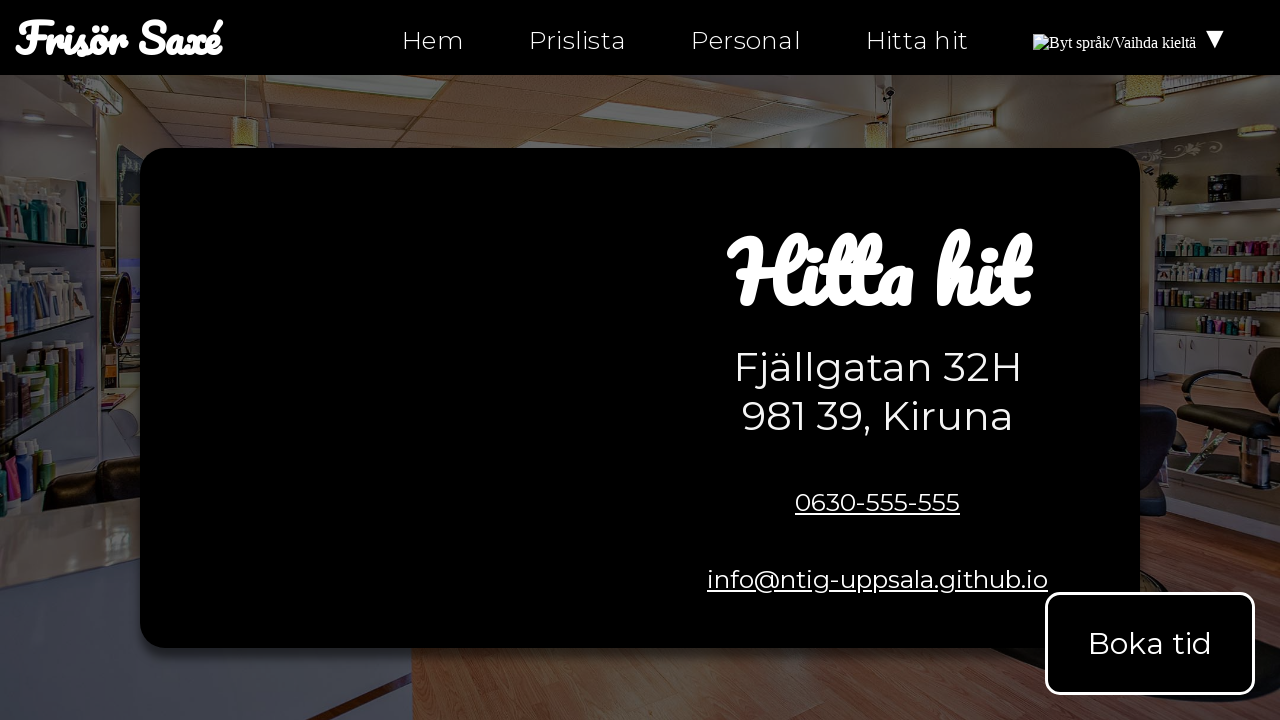

Verified image src attribute: assets/images/bild1.jpg
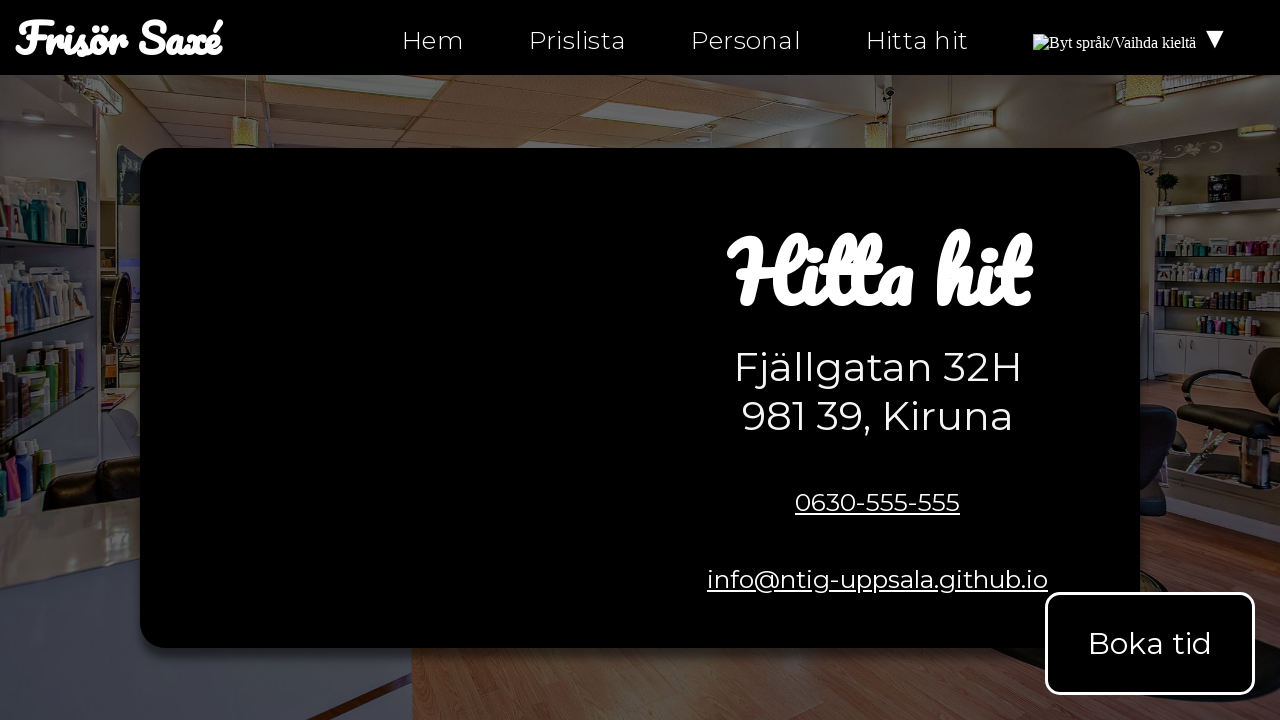

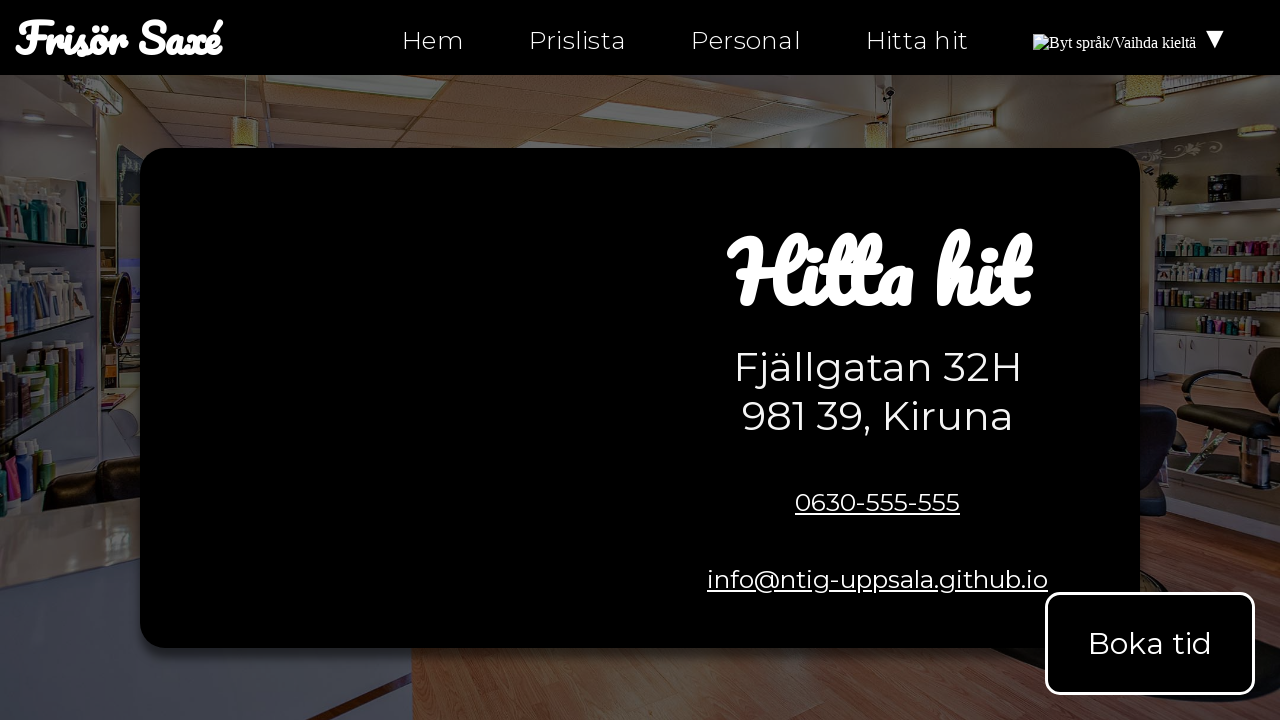